Tests navigation on a Ukrainian education platform by clicking the "Гуртки" (Clubs) link and then clicking on the first card in the listing.

Starting URL: http://speak-ukrainian.eastus2.cloudapp.azure.com/dev

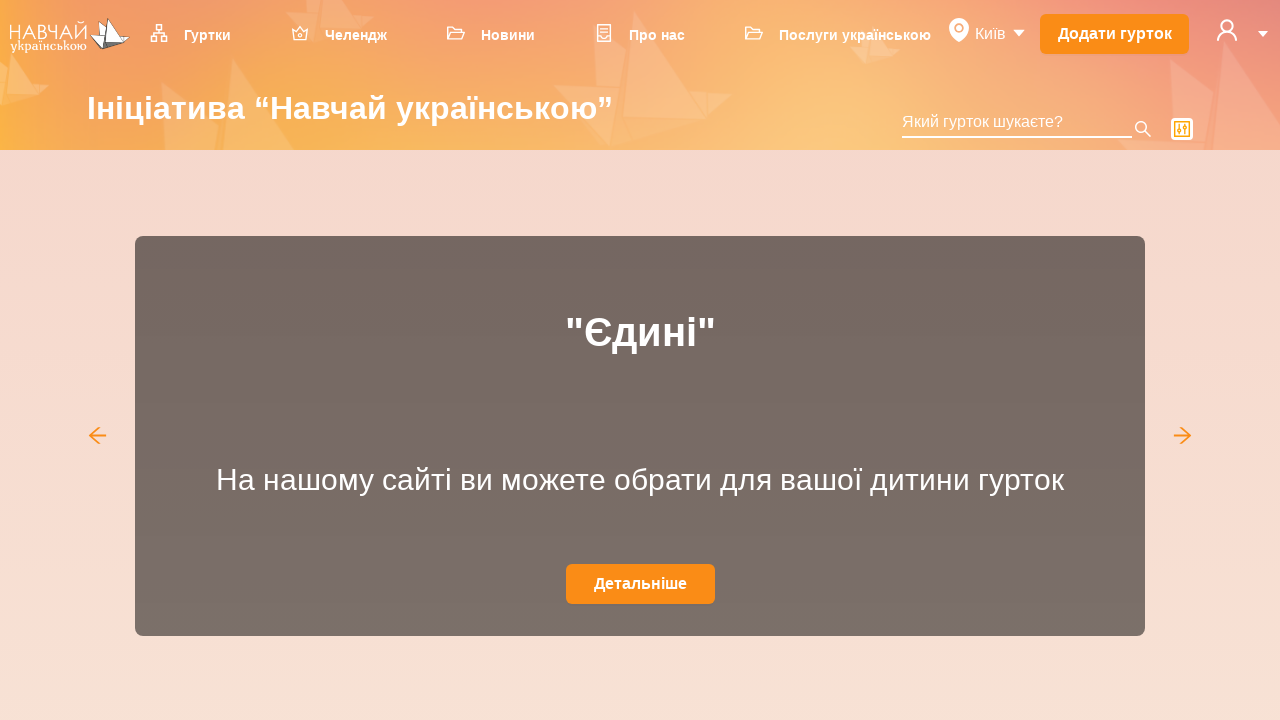

Clicked the 'Гуртки' (Clubs) navigation link at (200, 34) on internal:role=link[name="Гуртки"s]
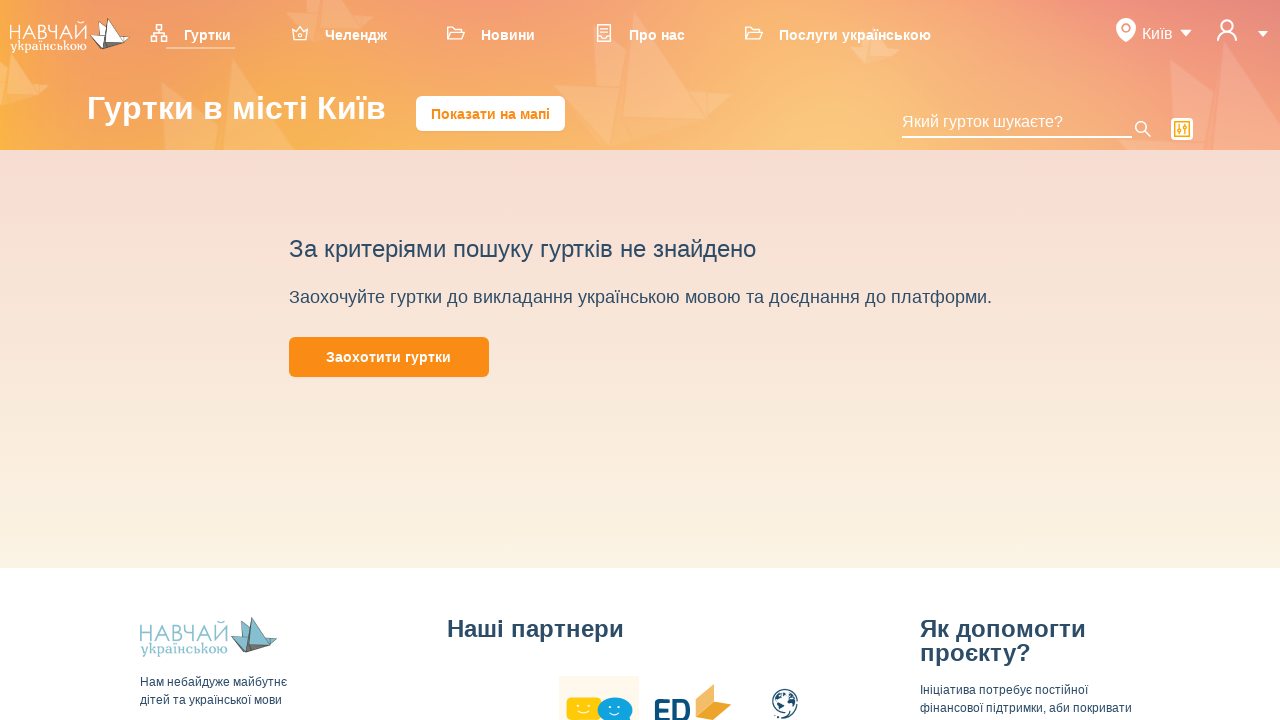

Card elements loaded on the page
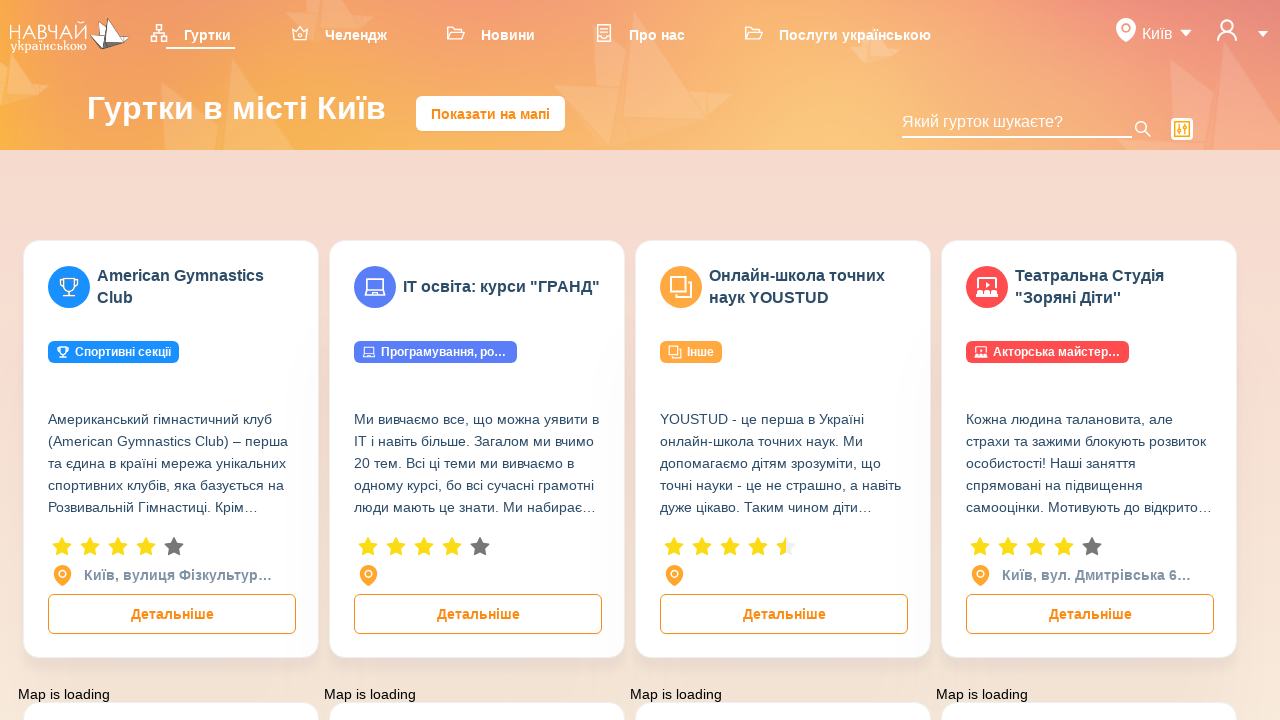

Clicked on the first card in the listing at (171, 449) on .ant-card >> nth=0
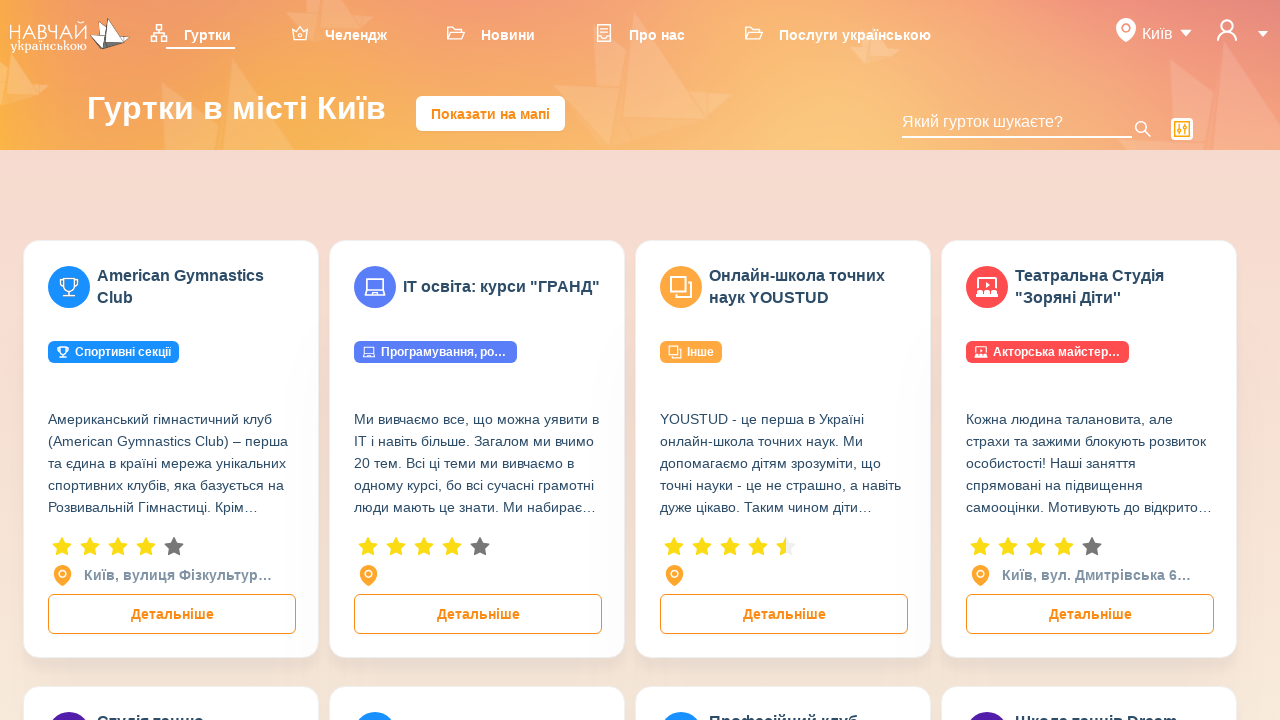

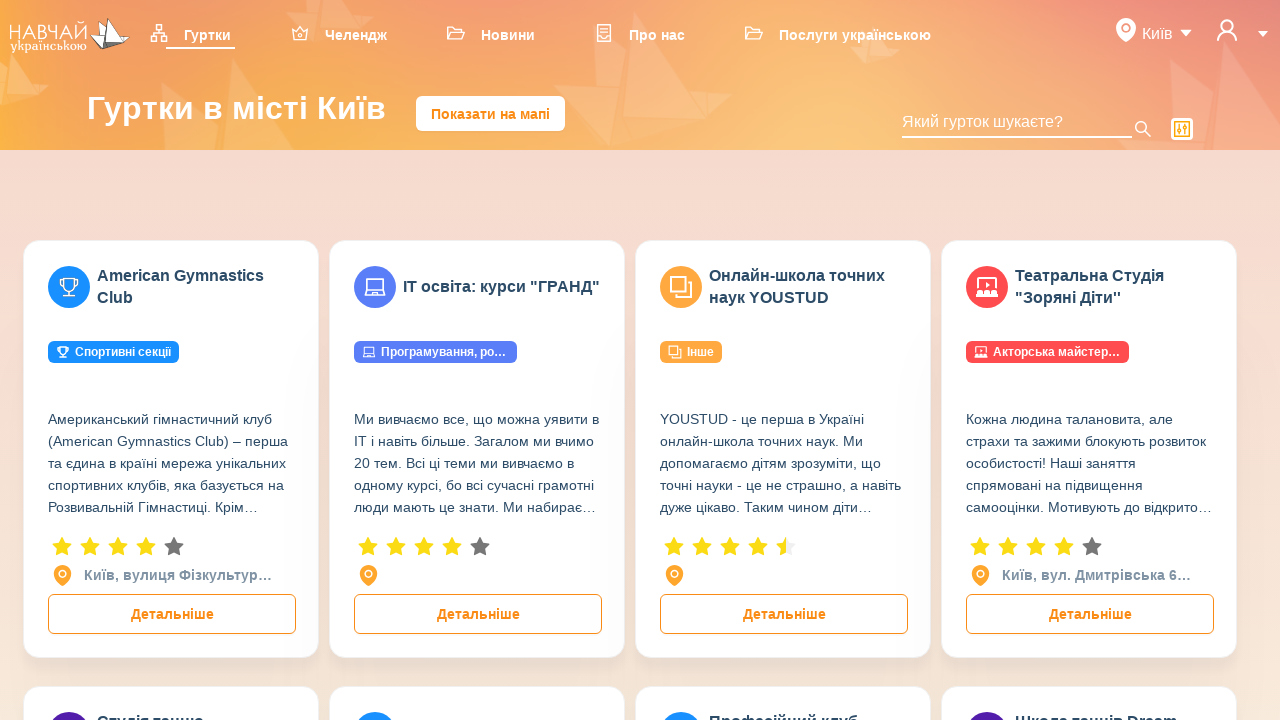